Tests alert dialog functionality by navigating to the prompt alert section, triggering a prompt dialog, entering text, and accepting it

Starting URL: https://demo.automationtesting.in/Alerts.html

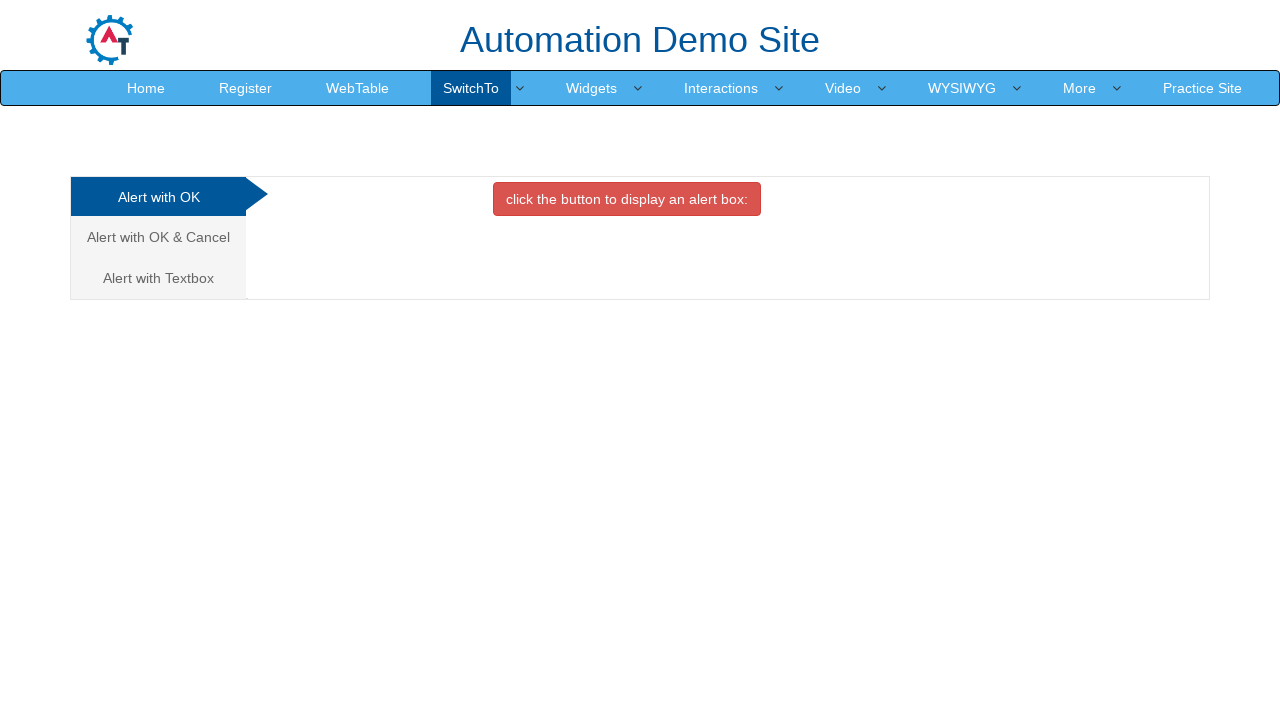

Clicked on the 'Alert with Textbox' tab at (158, 278) on (//a[@class='analystic'])[3]
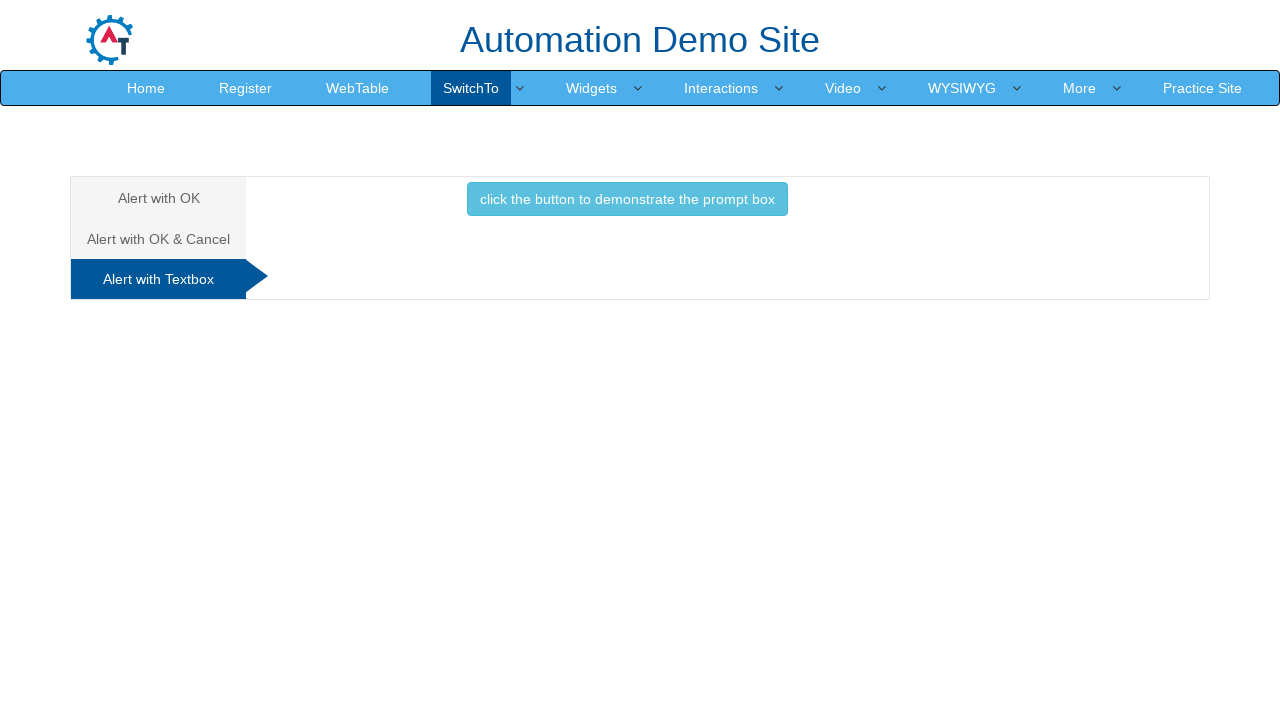

Clicked the button to trigger the prompt alert at (627, 199) on (//button[contains(text(),'click the button to')])[3]
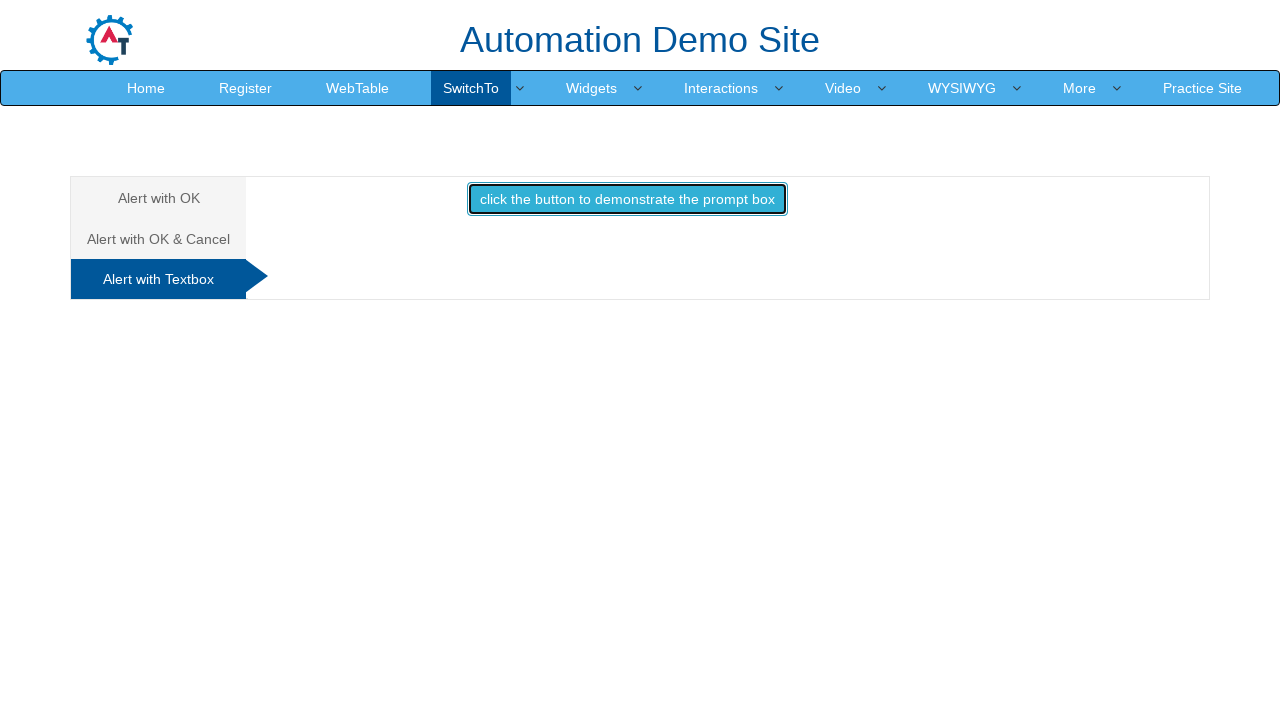

Set up dialog handler to accept with text 'user is valid'
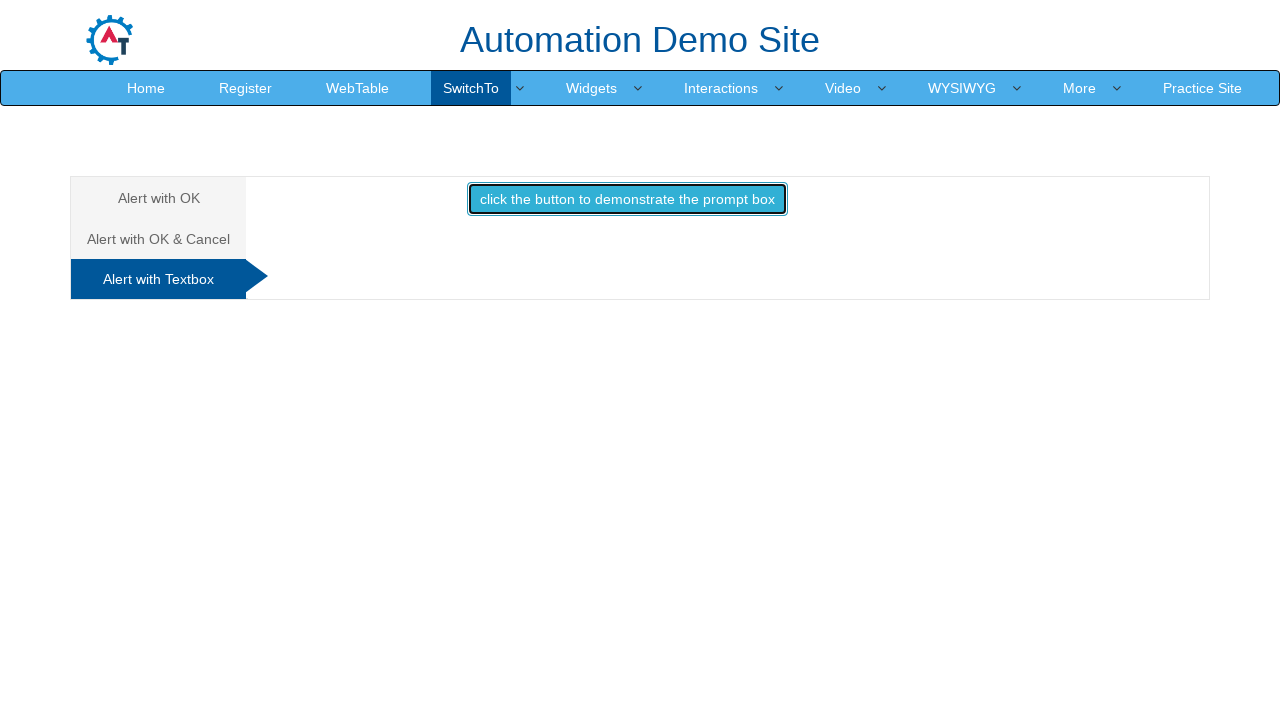

Clicked button again to trigger prompt dialog and handled it with acceptance at (627, 199) on (//button[contains(text(),'click the button to')])[3]
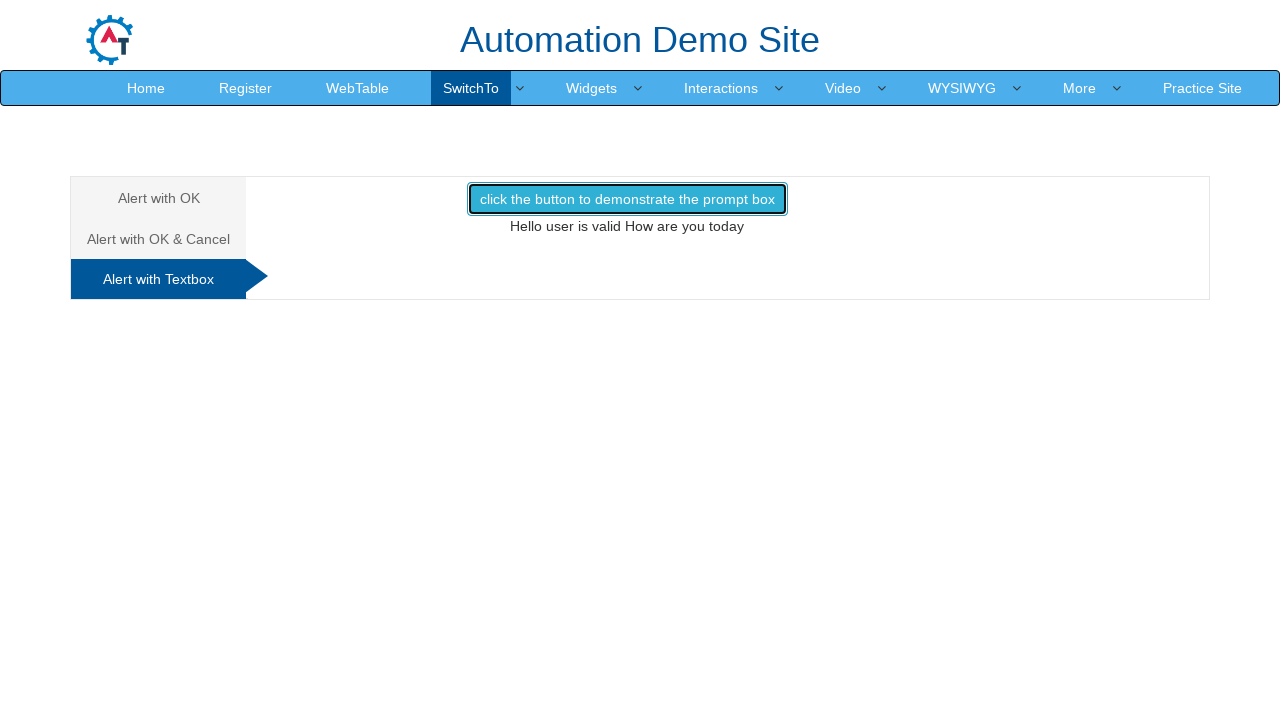

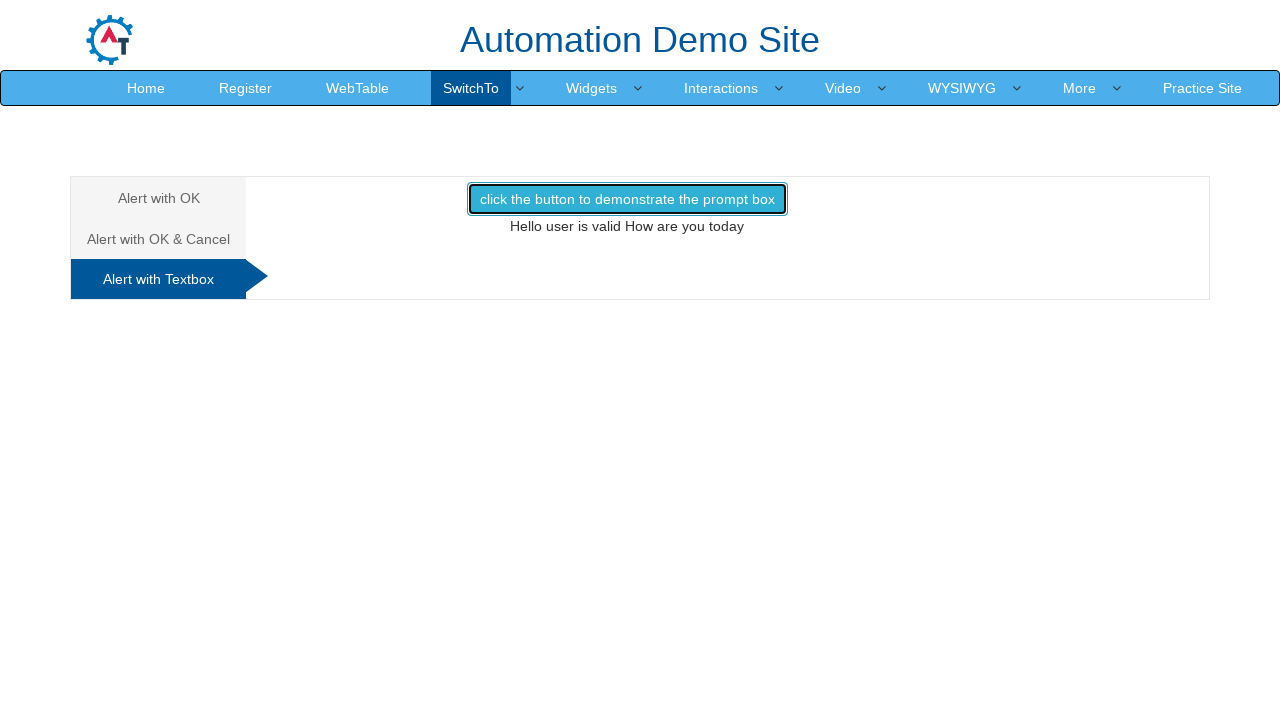